Tests filtering to display only completed items

Starting URL: https://demo.playwright.dev/todomvc

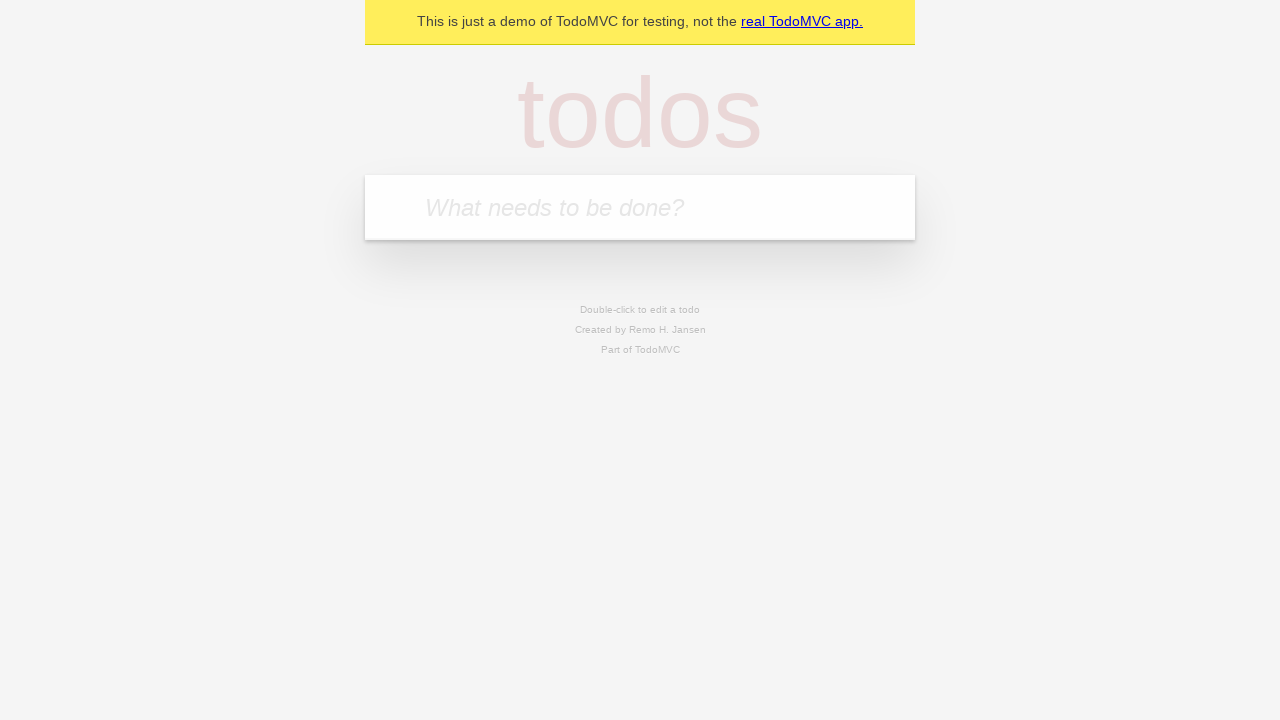

Filled todo input with 'buy some cheese' on internal:attr=[placeholder="What needs to be done?"i]
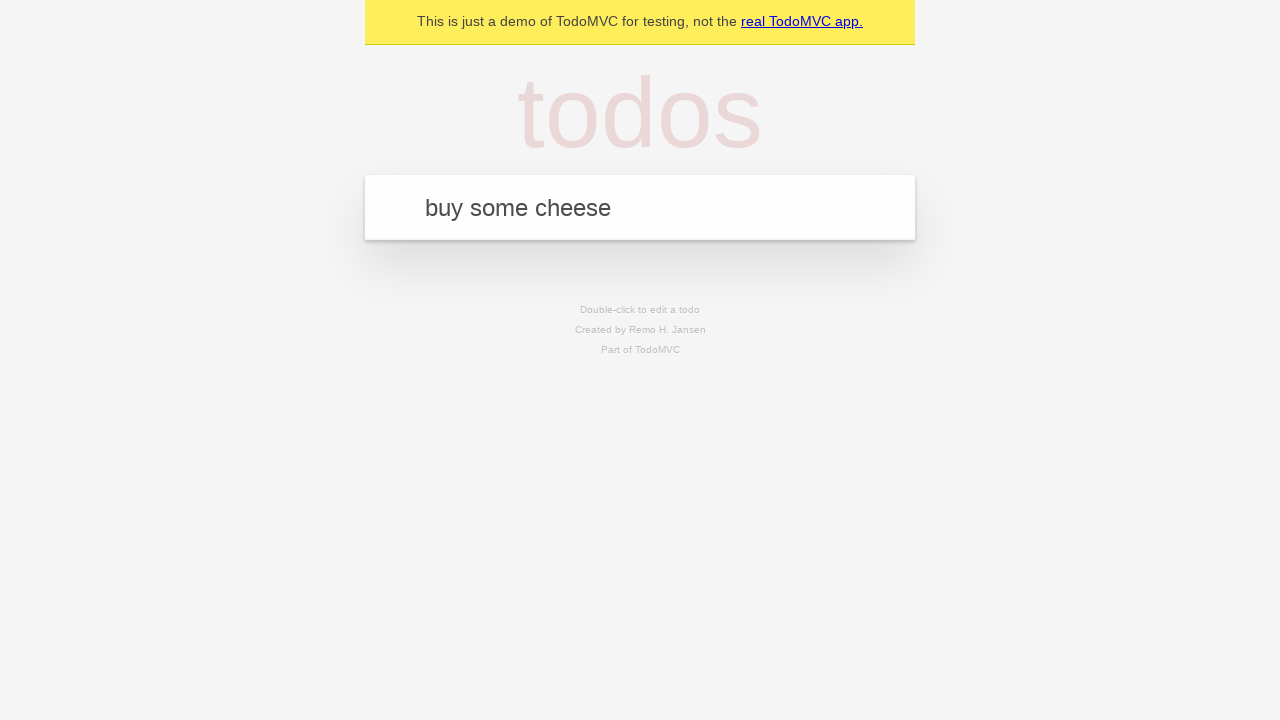

Pressed Enter to create first todo on internal:attr=[placeholder="What needs to be done?"i]
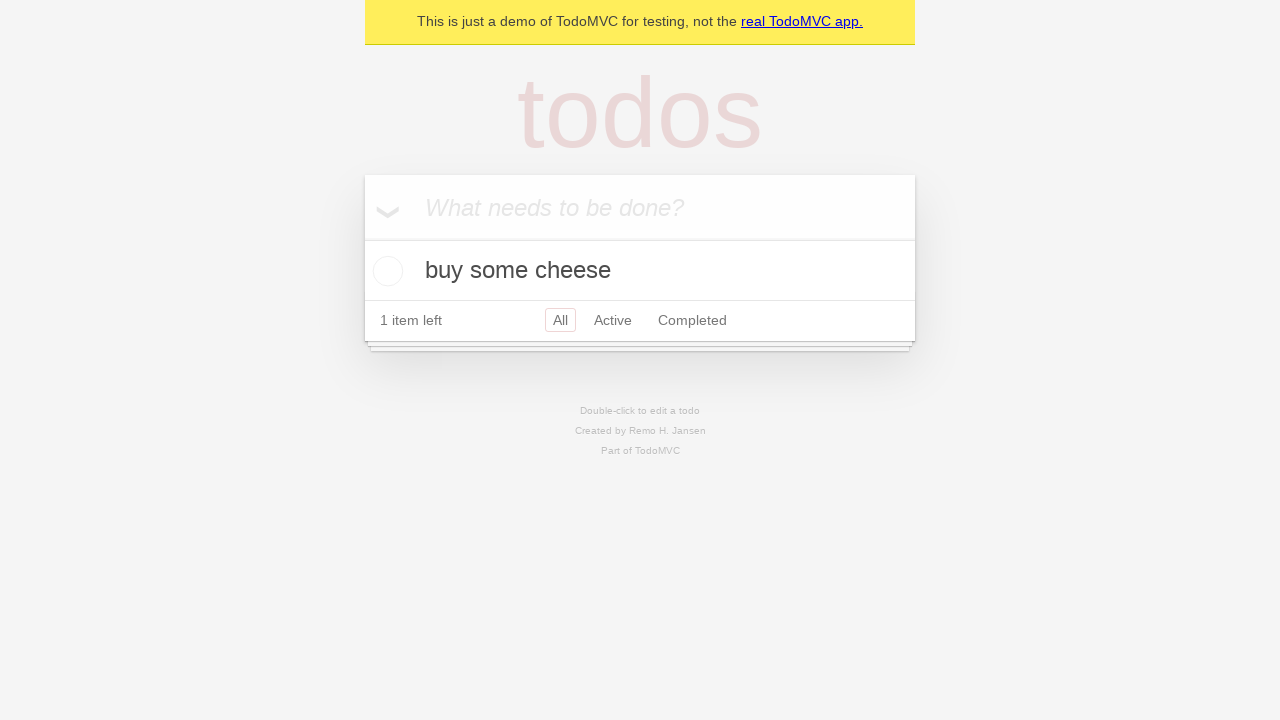

Filled todo input with 'feed the cat' on internal:attr=[placeholder="What needs to be done?"i]
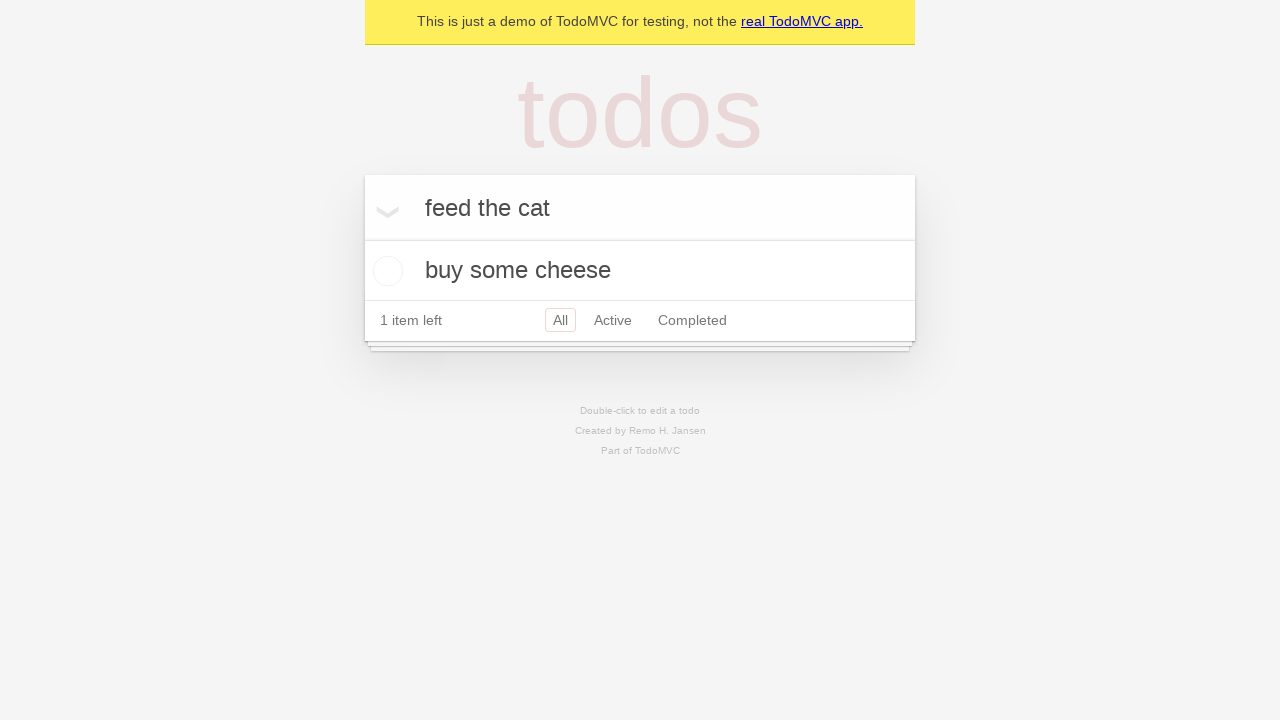

Pressed Enter to create second todo on internal:attr=[placeholder="What needs to be done?"i]
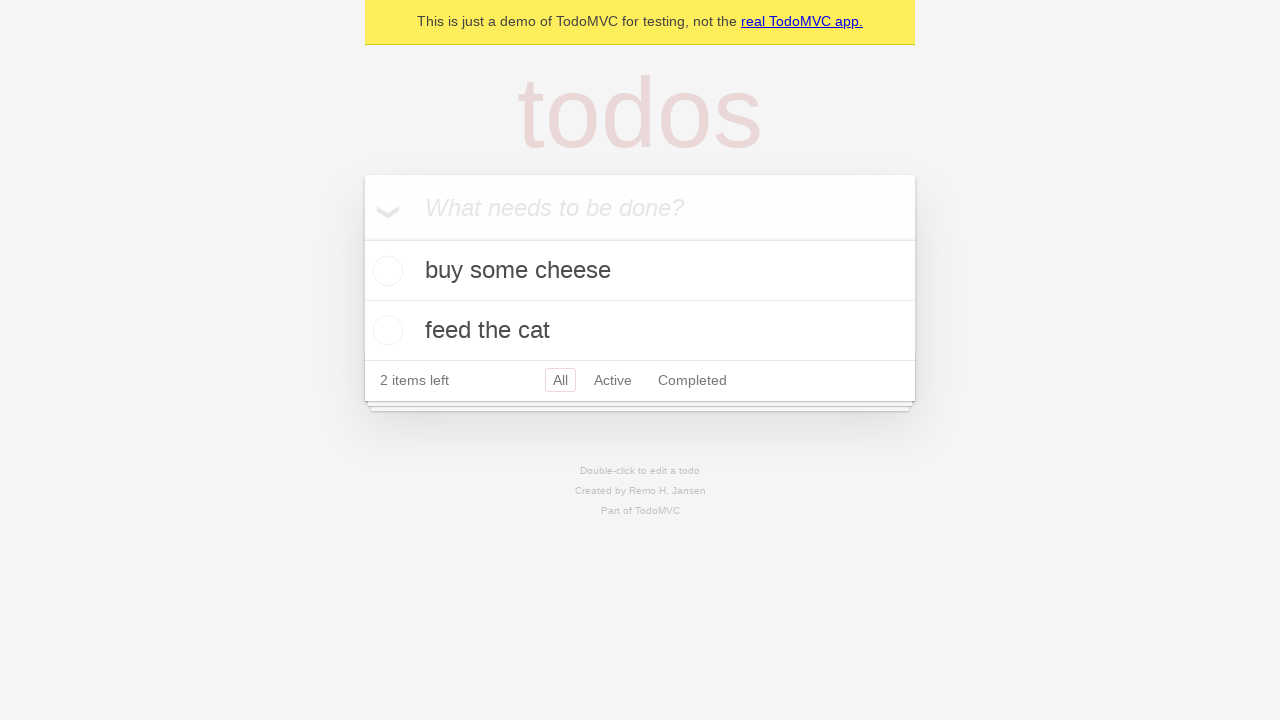

Filled todo input with 'book a doctors appointment' on internal:attr=[placeholder="What needs to be done?"i]
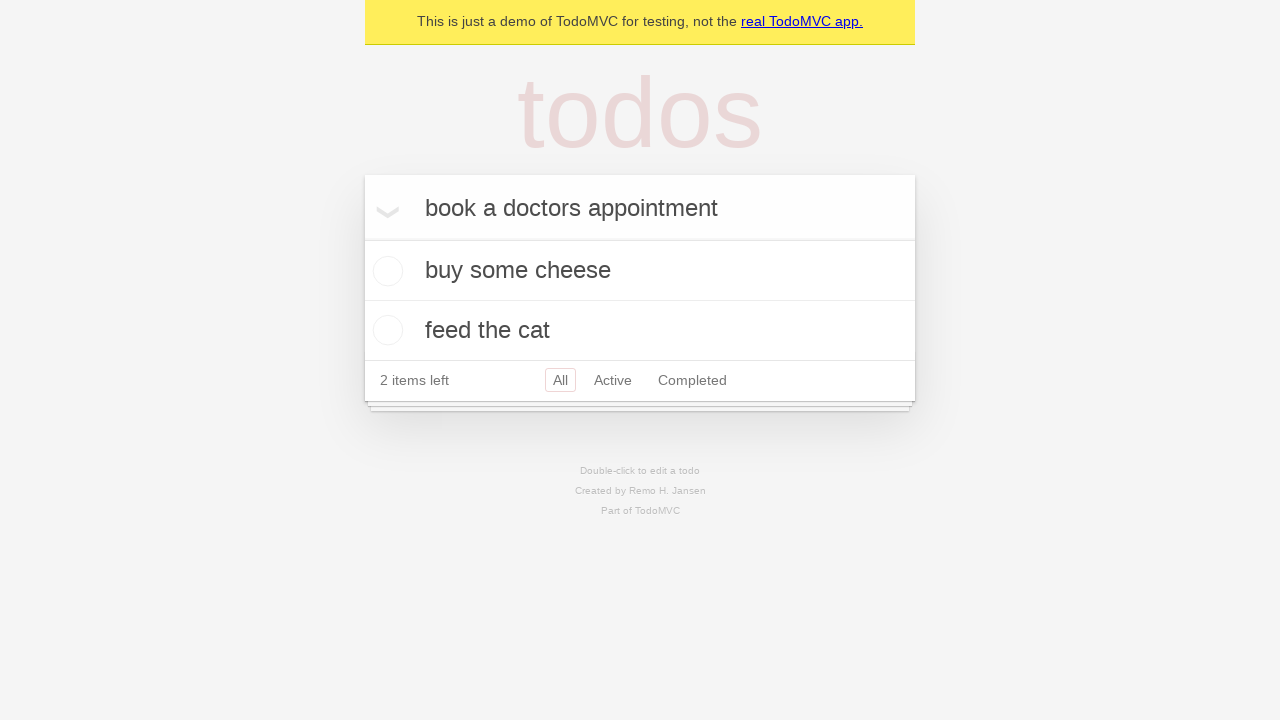

Pressed Enter to create third todo on internal:attr=[placeholder="What needs to be done?"i]
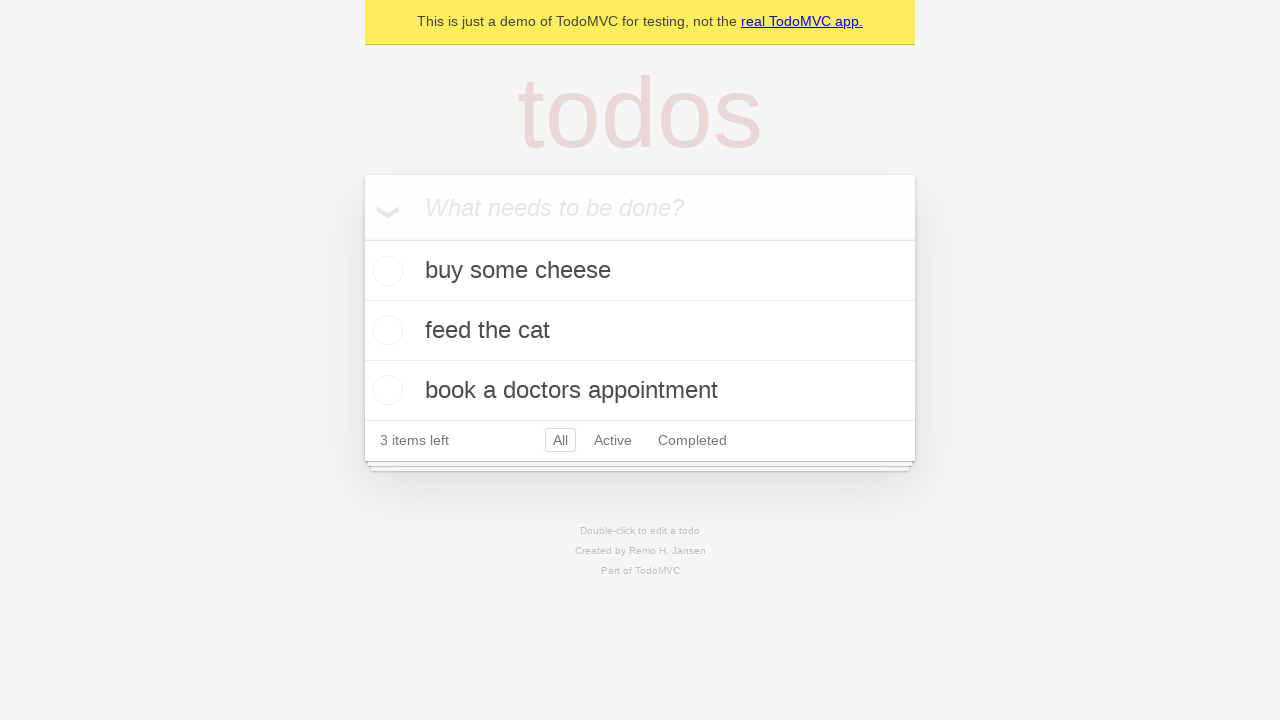

Checked the second todo item as completed at (385, 330) on internal:testid=[data-testid="todo-item"s] >> nth=1 >> internal:role=checkbox
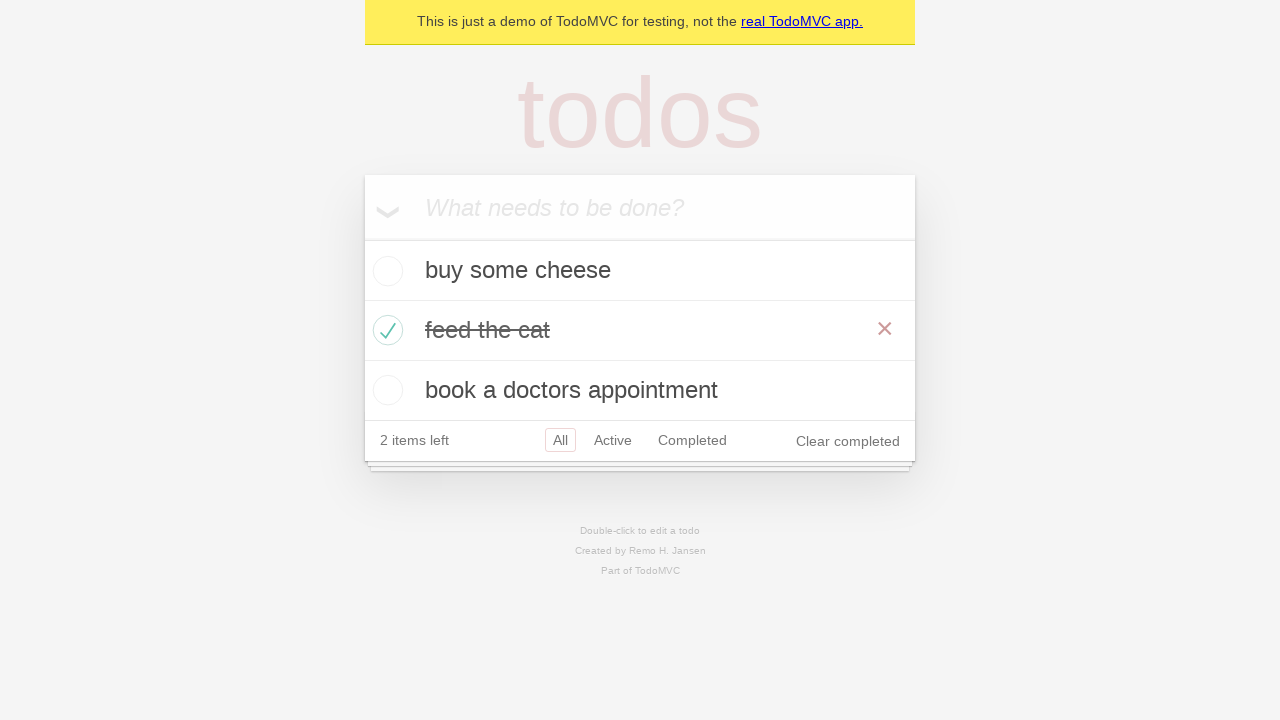

Clicked Completed filter to display only completed items at (692, 440) on internal:role=link[name="Completed"i]
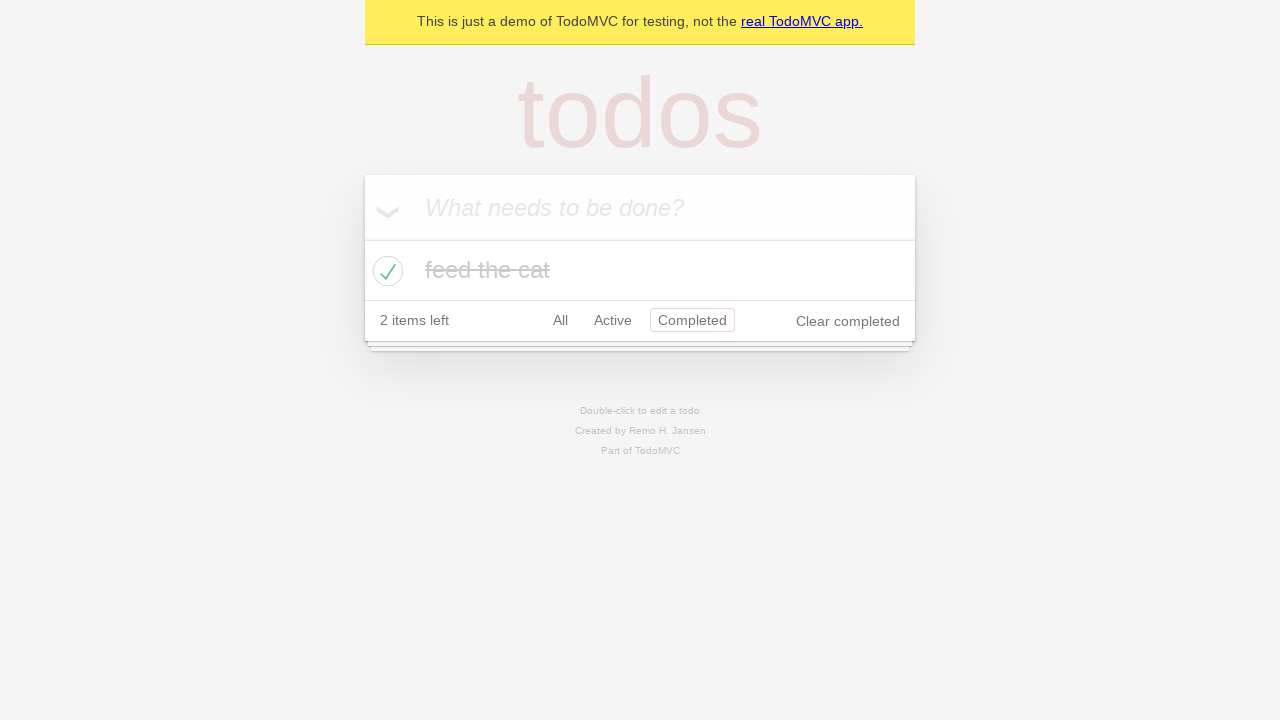

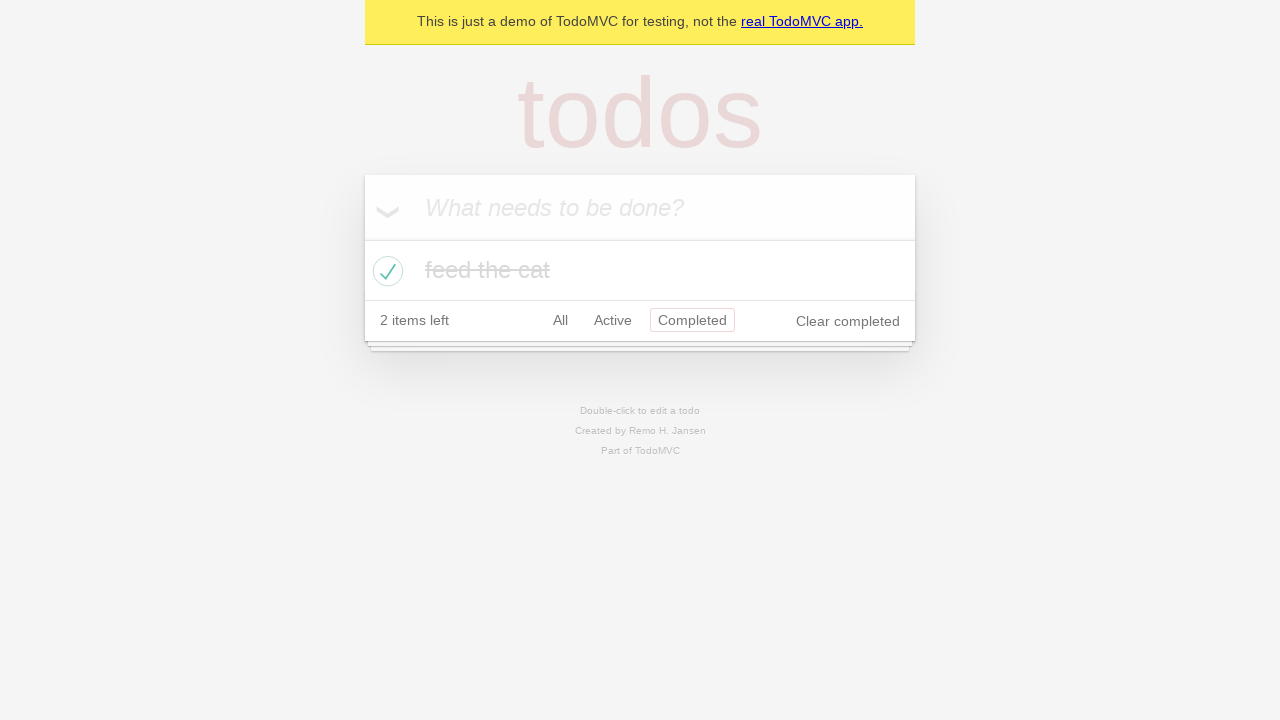